Tests HTML5 drag and drop functionality by dragging an element from one container to another

Starting URL: https://www.w3schools.com/html/html5_draganddrop.asp

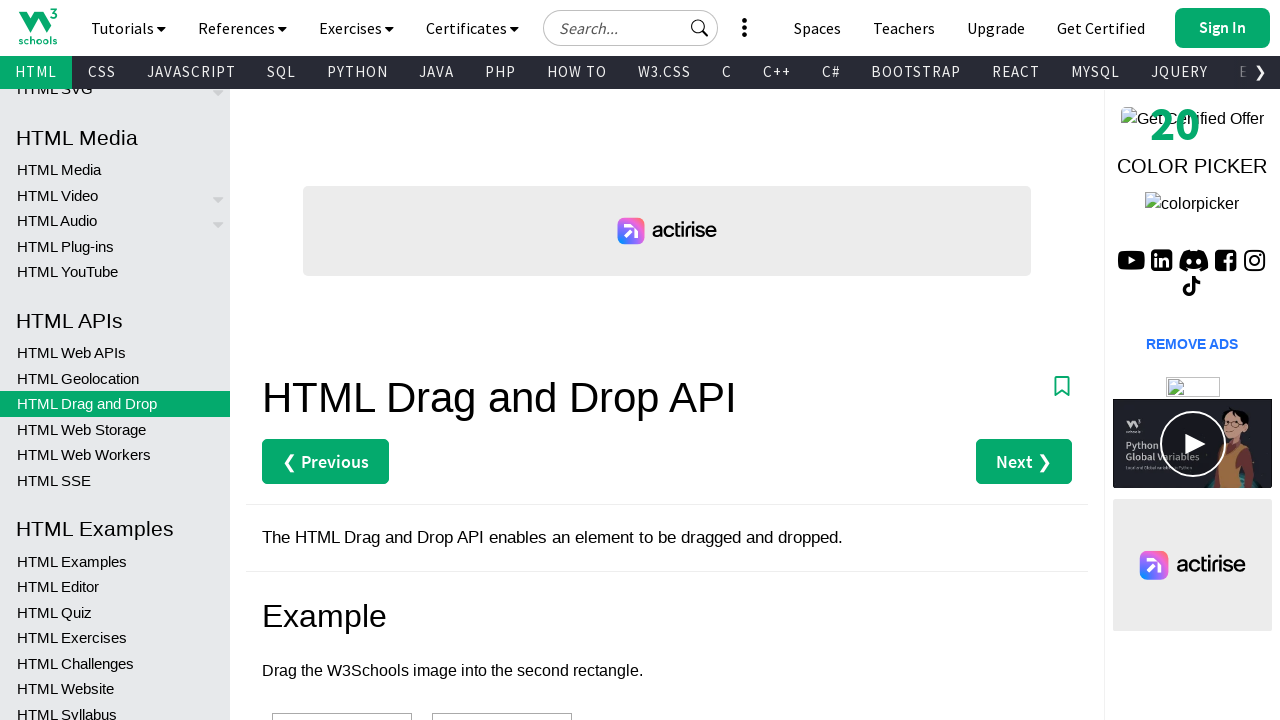

Navigated to W3Schools HTML5 drag and drop example page
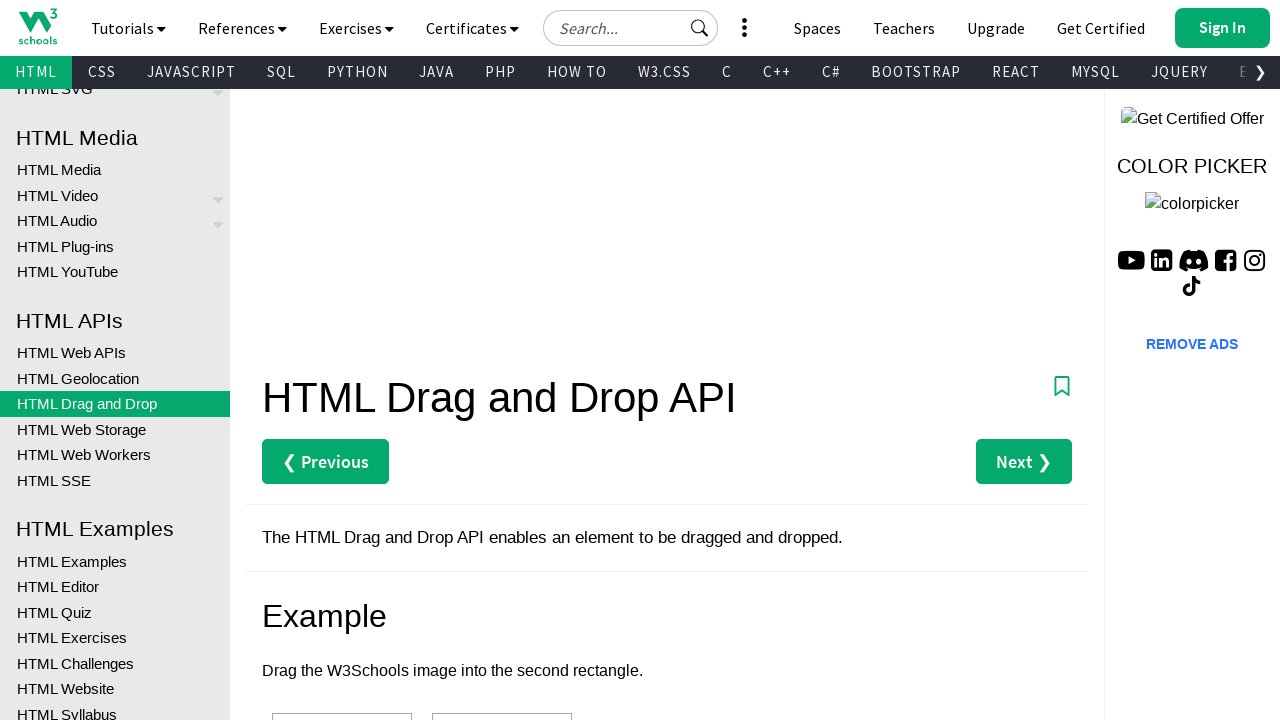

Dragged element from div1 container to div2 container at (502, 693)
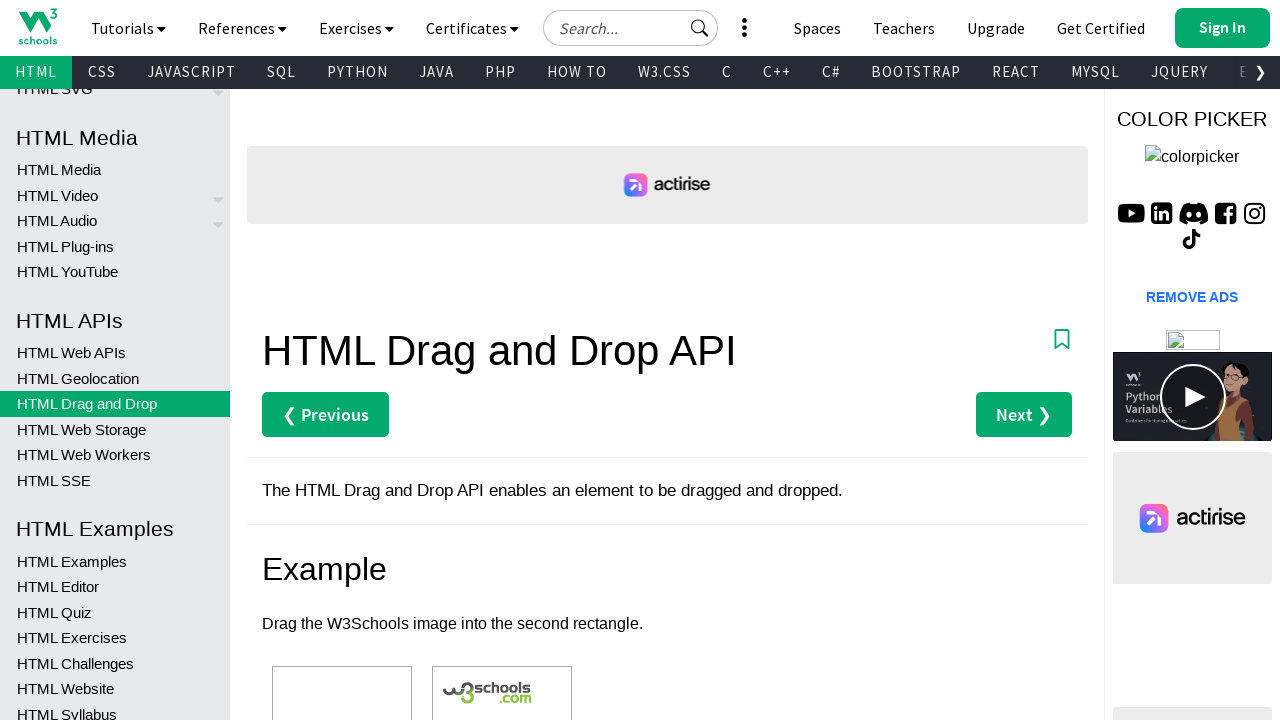

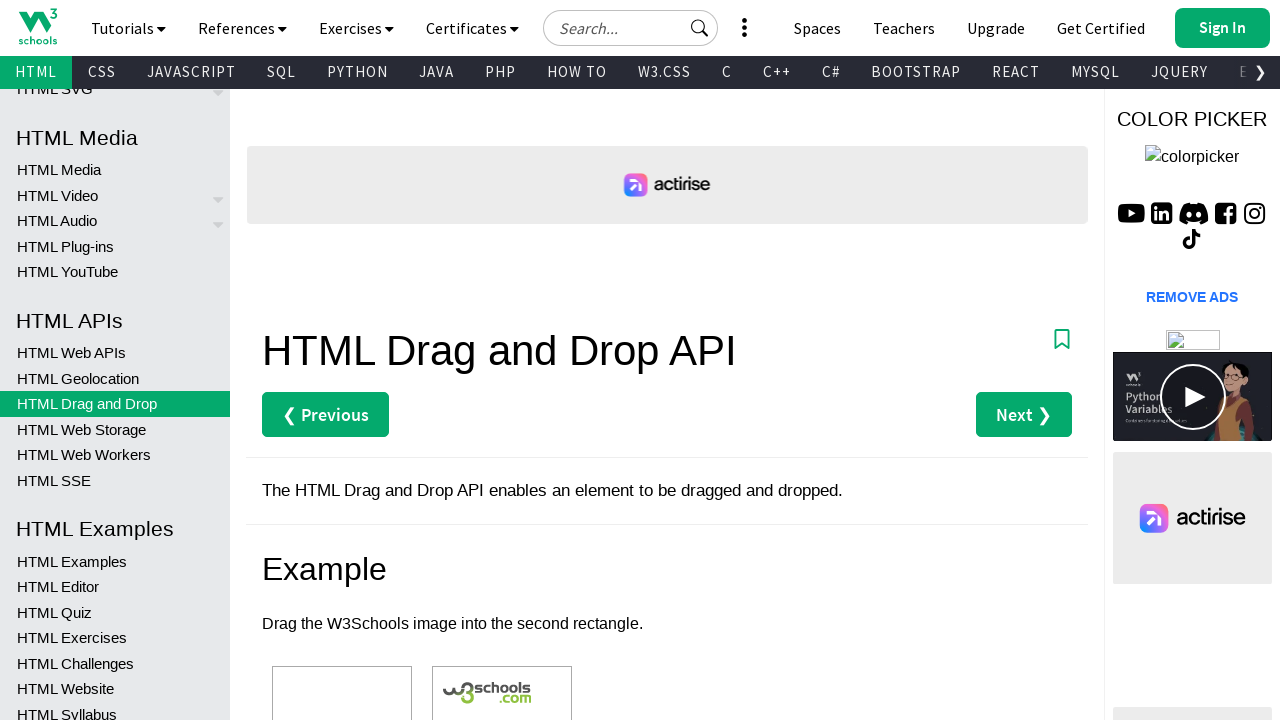